Tests file upload functionality by selecting a file and submitting the upload form.

Starting URL: http://the-internet.herokuapp.com/upload

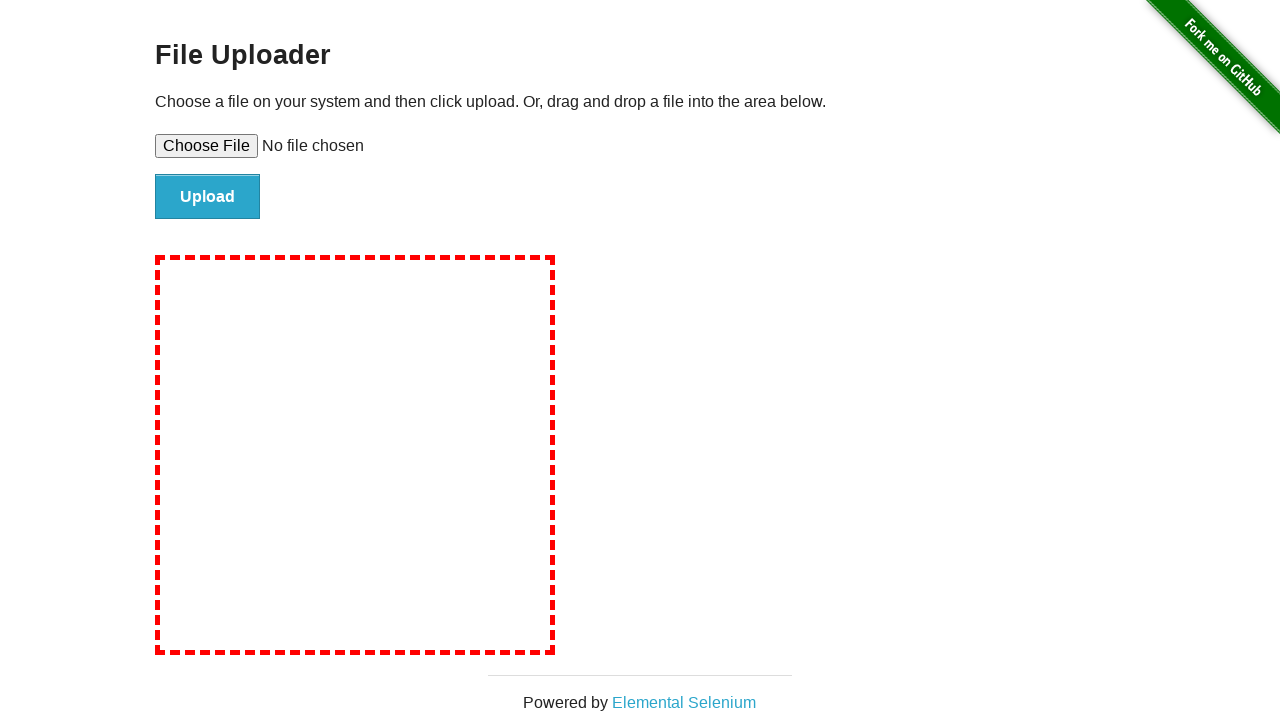

Waited for file upload input element to load
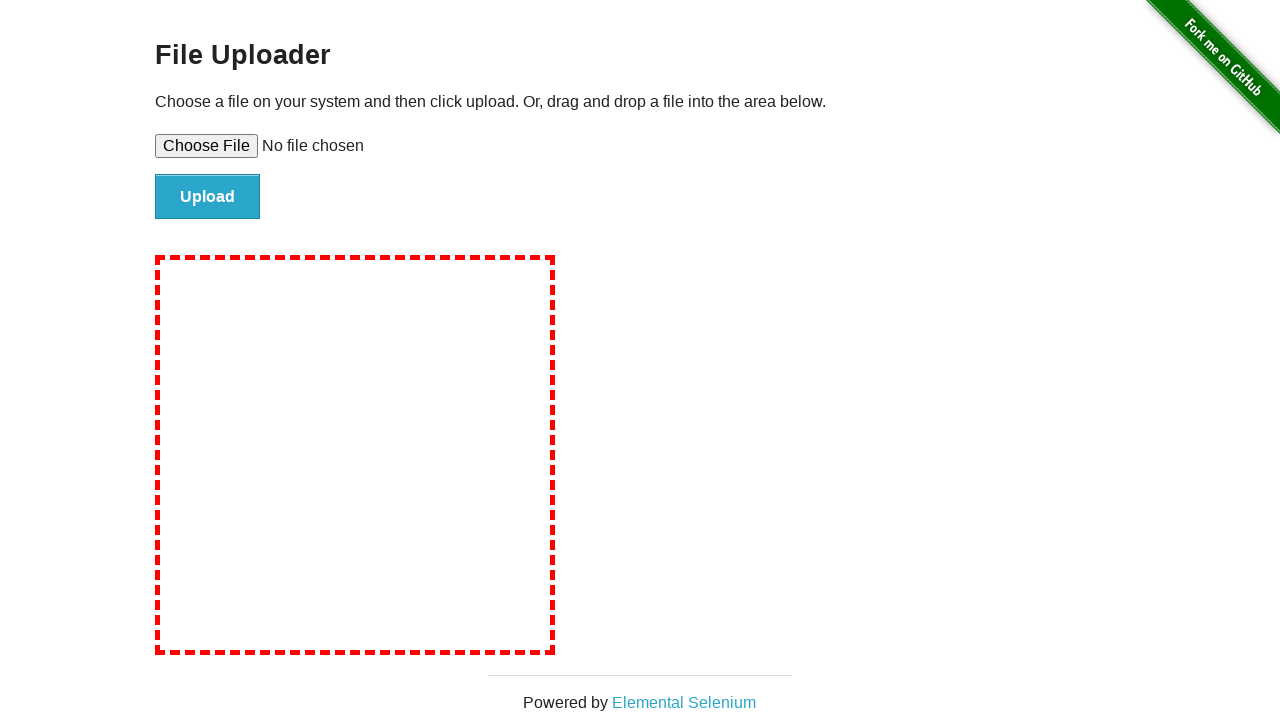

Created temporary test file with content
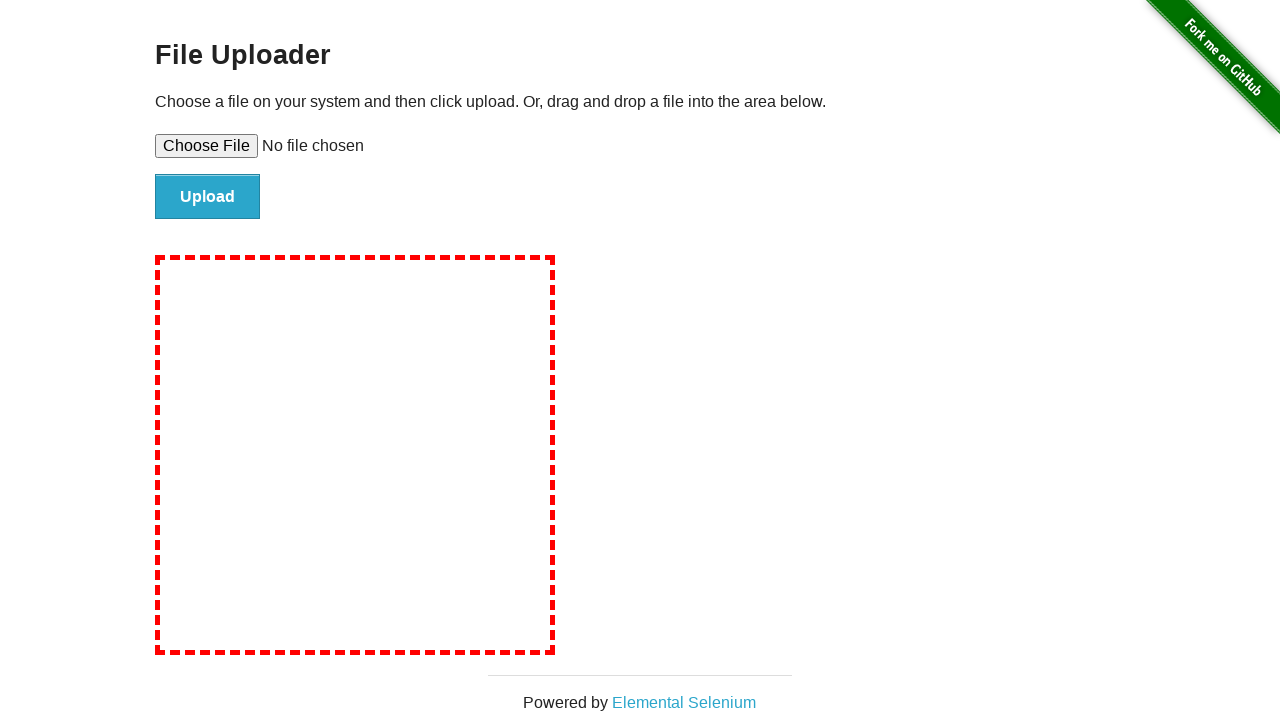

Selected test file for upload
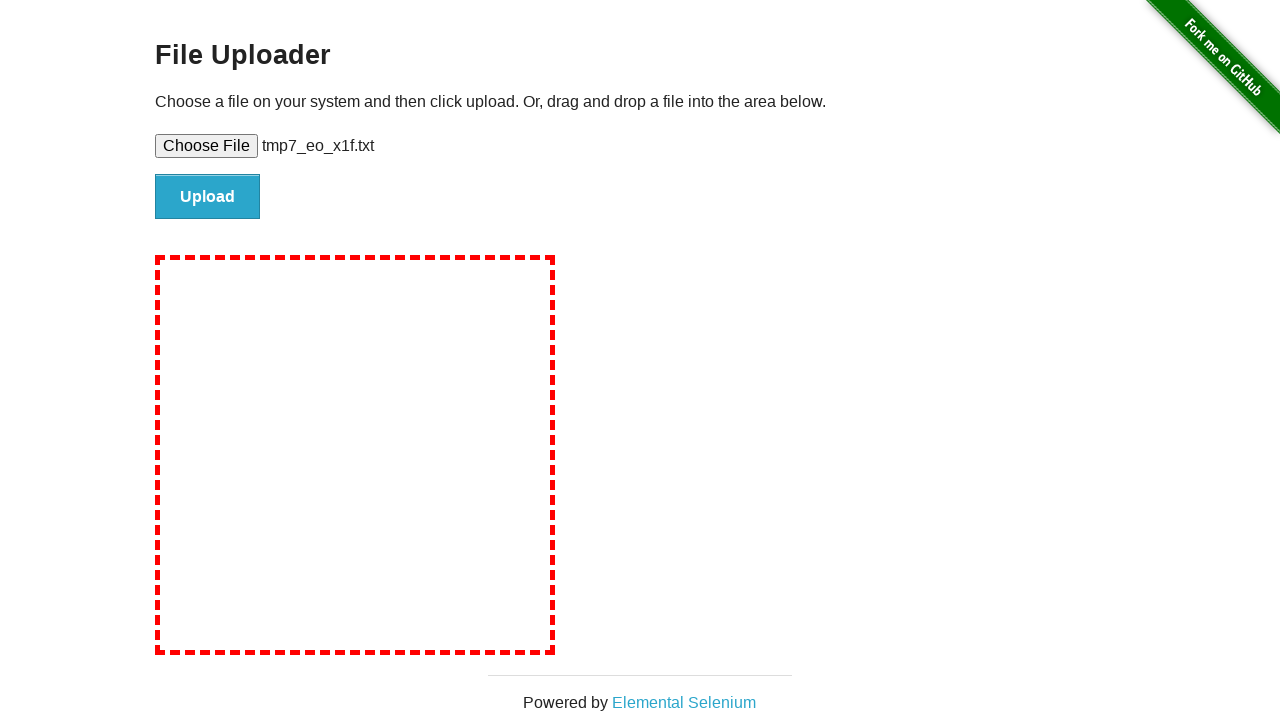

Clicked file submit button to upload file at (208, 197) on #file-submit
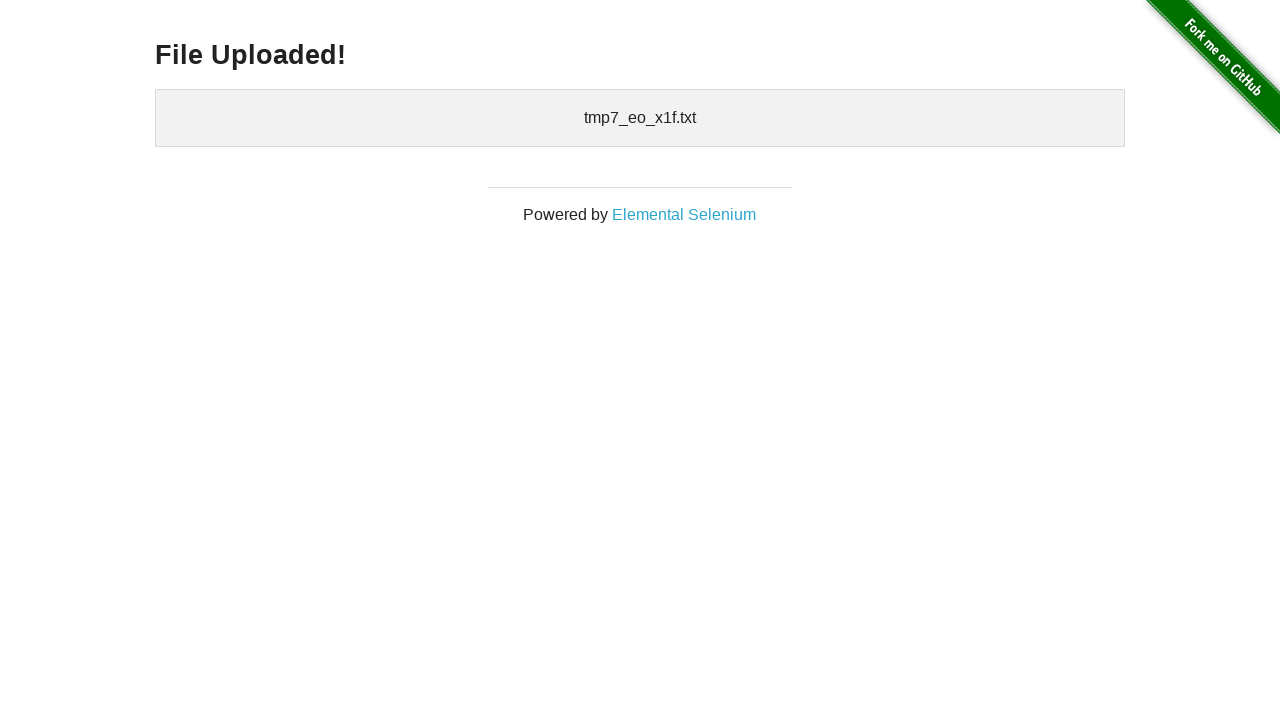

Cleaned up temporary test file
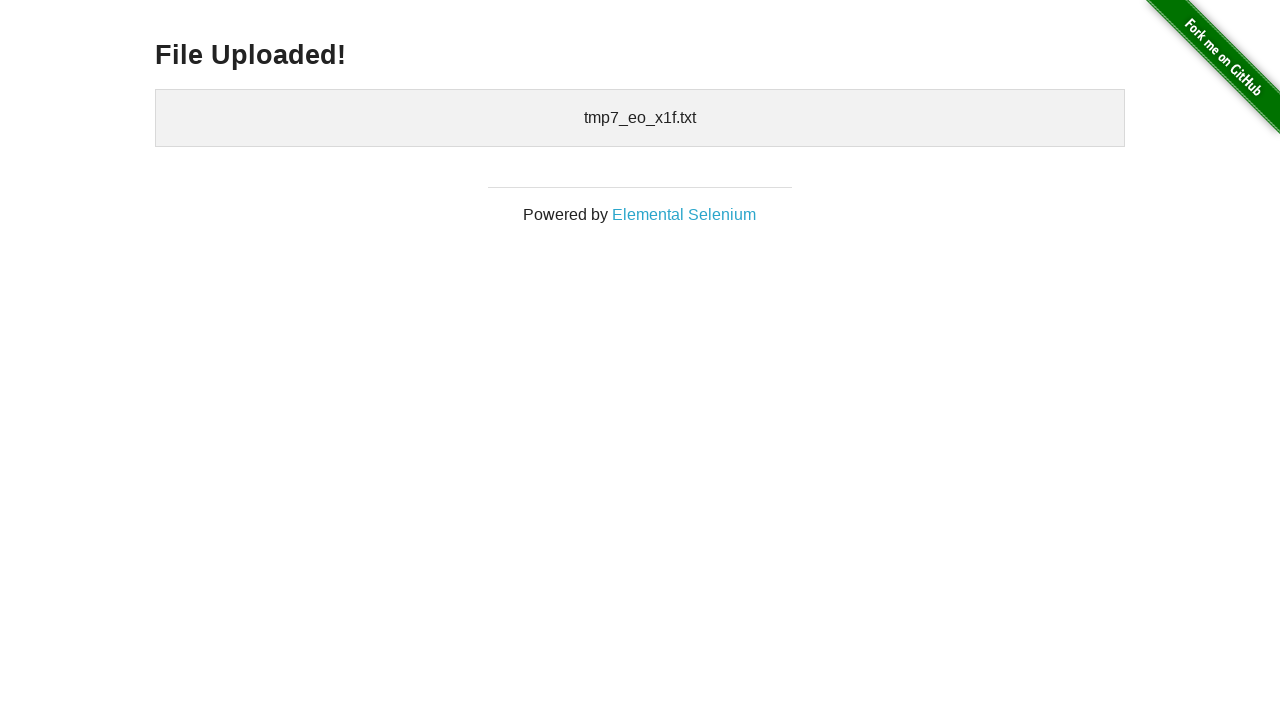

Upload completed and confirmation element appeared
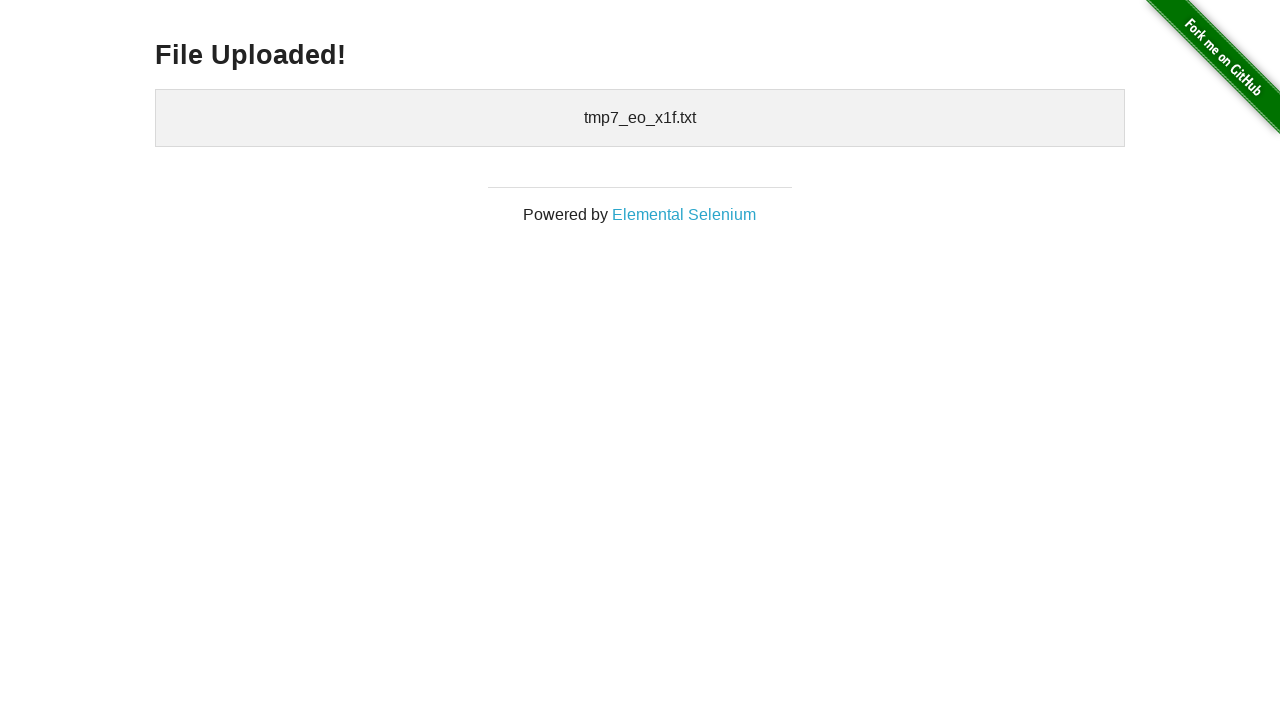

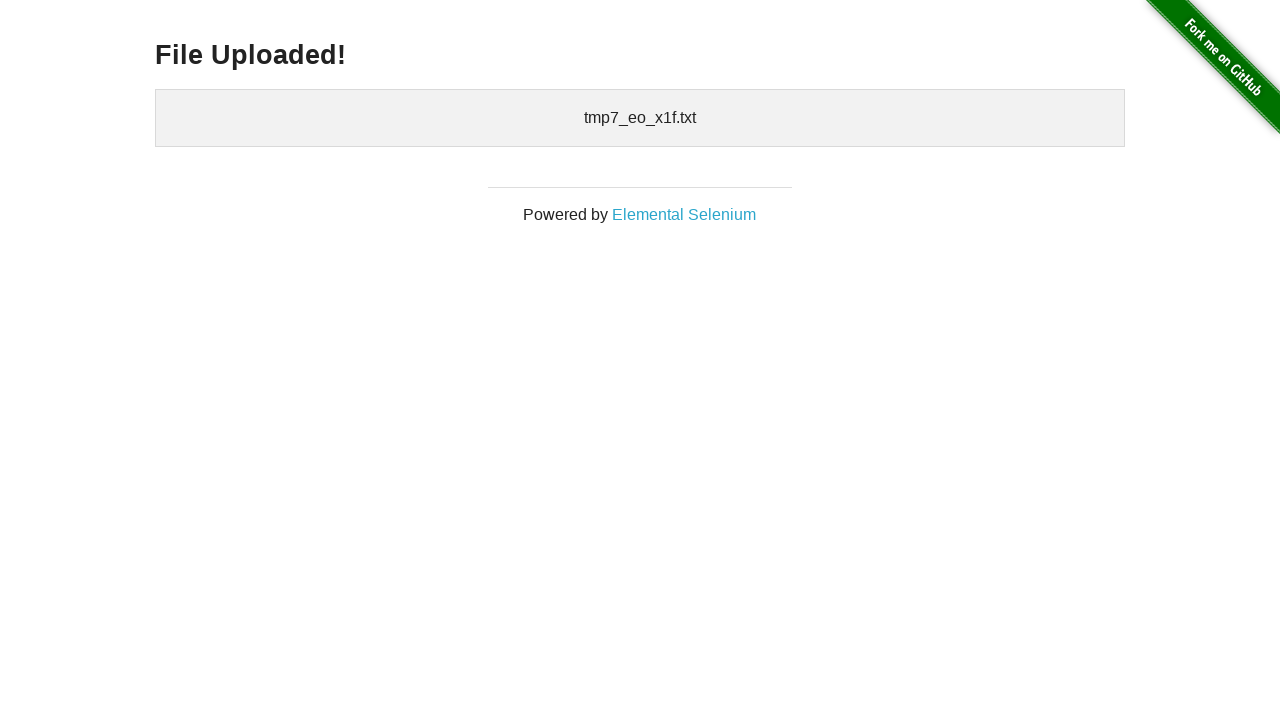